Tests radio button selection by clicking the 'igotthree' option and verifying the result message

Starting URL: https://www.tutorialspoint.com/selenium/practice/radio-button.php

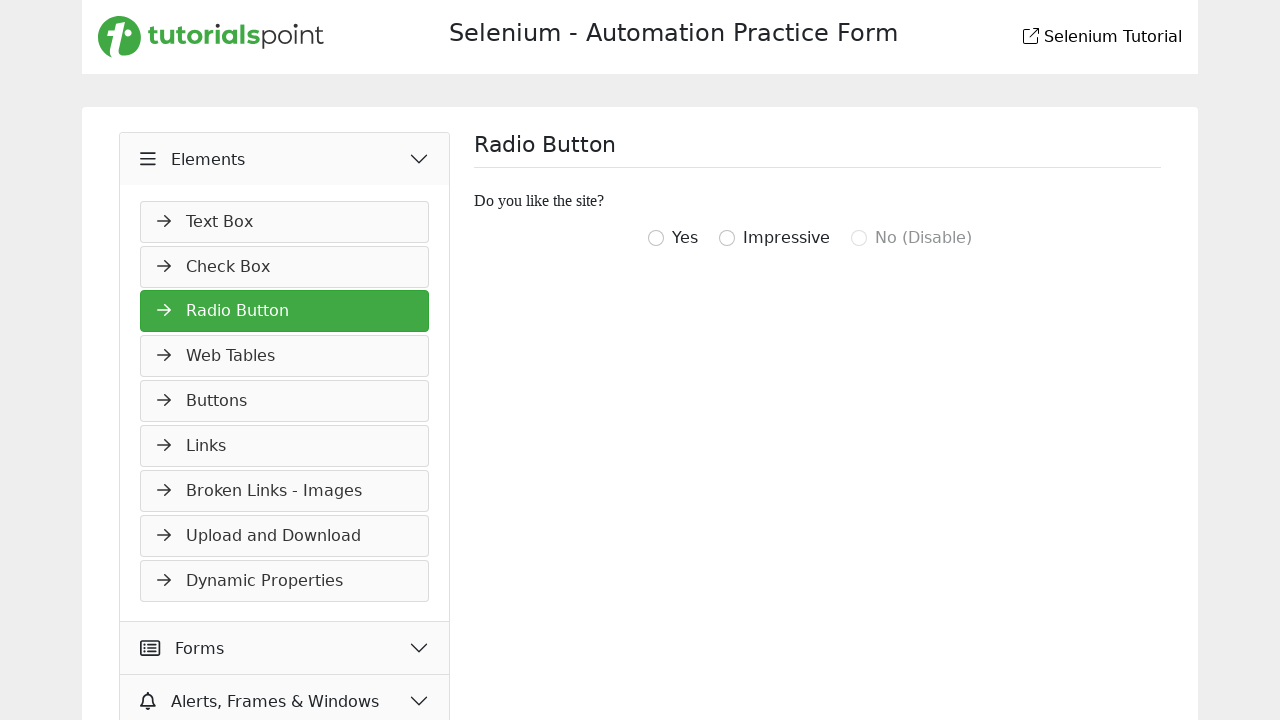

Clicked radio button with value 'igotthree' at (727, 238) on xpath=//input[@value='igotthree']
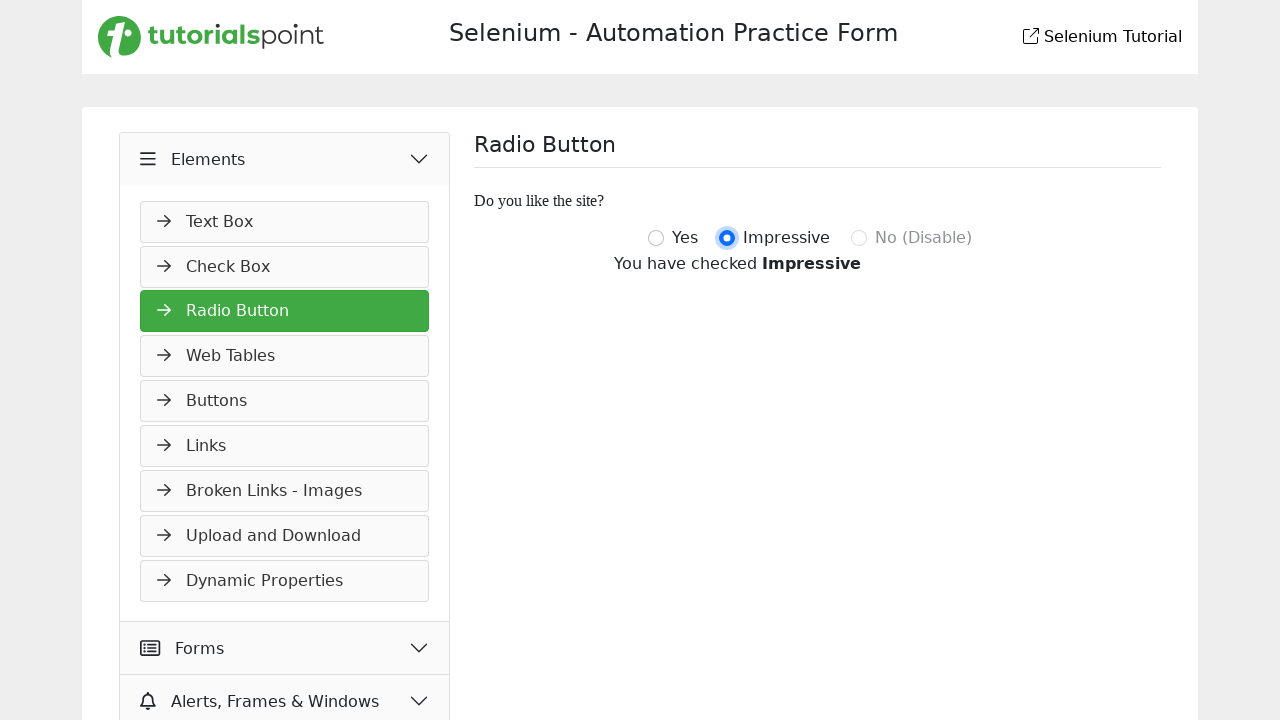

Result message appeared after selecting radio button
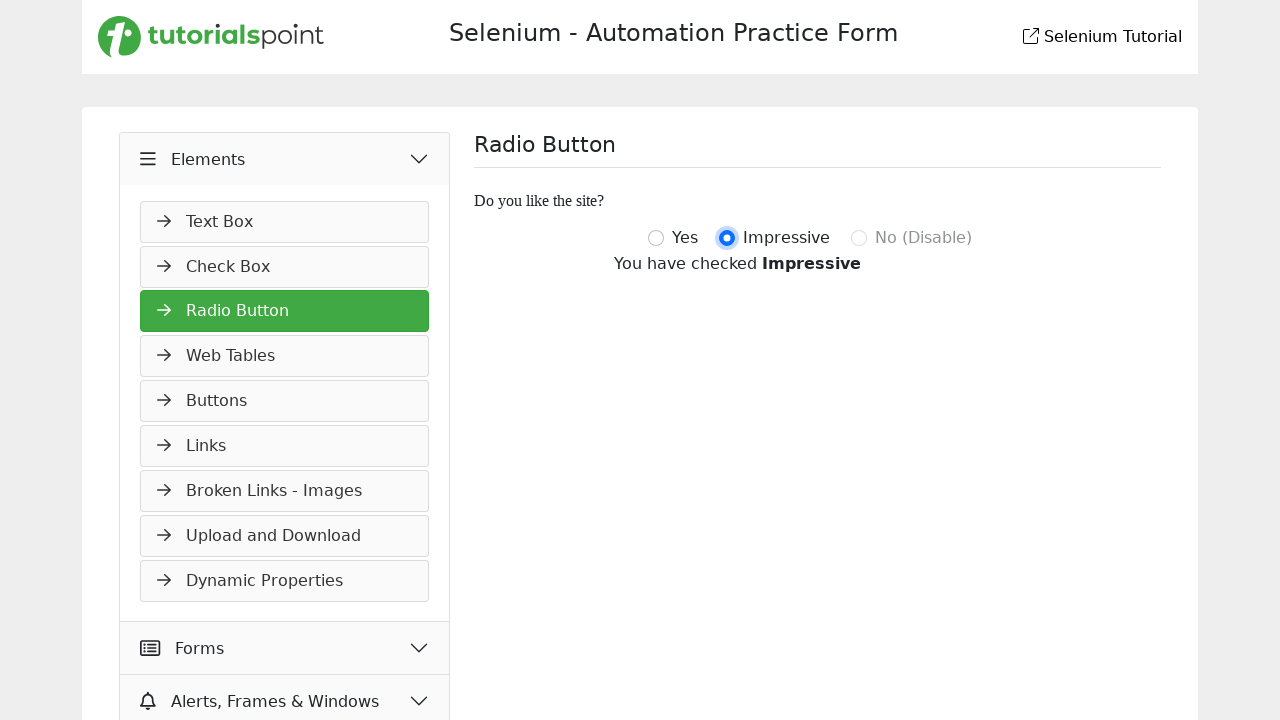

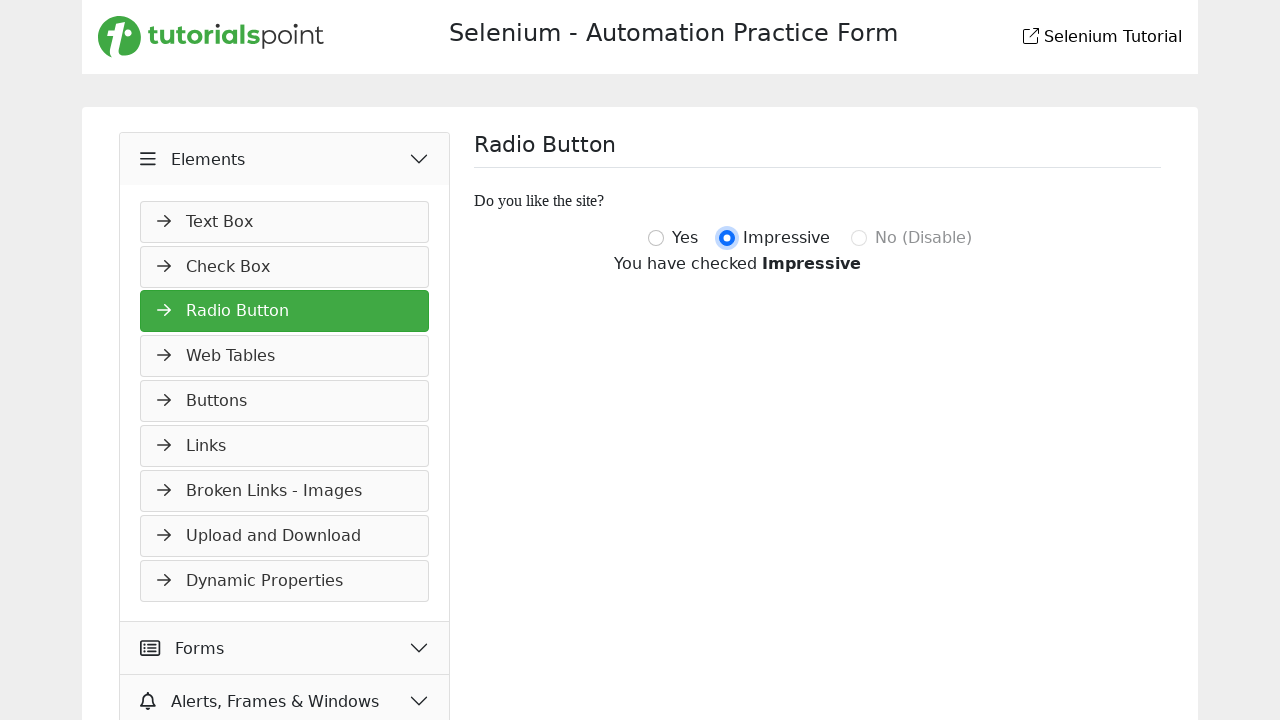